Tests that edits are saved when the input loses focus (blur event).

Starting URL: https://demo.playwright.dev/todomvc

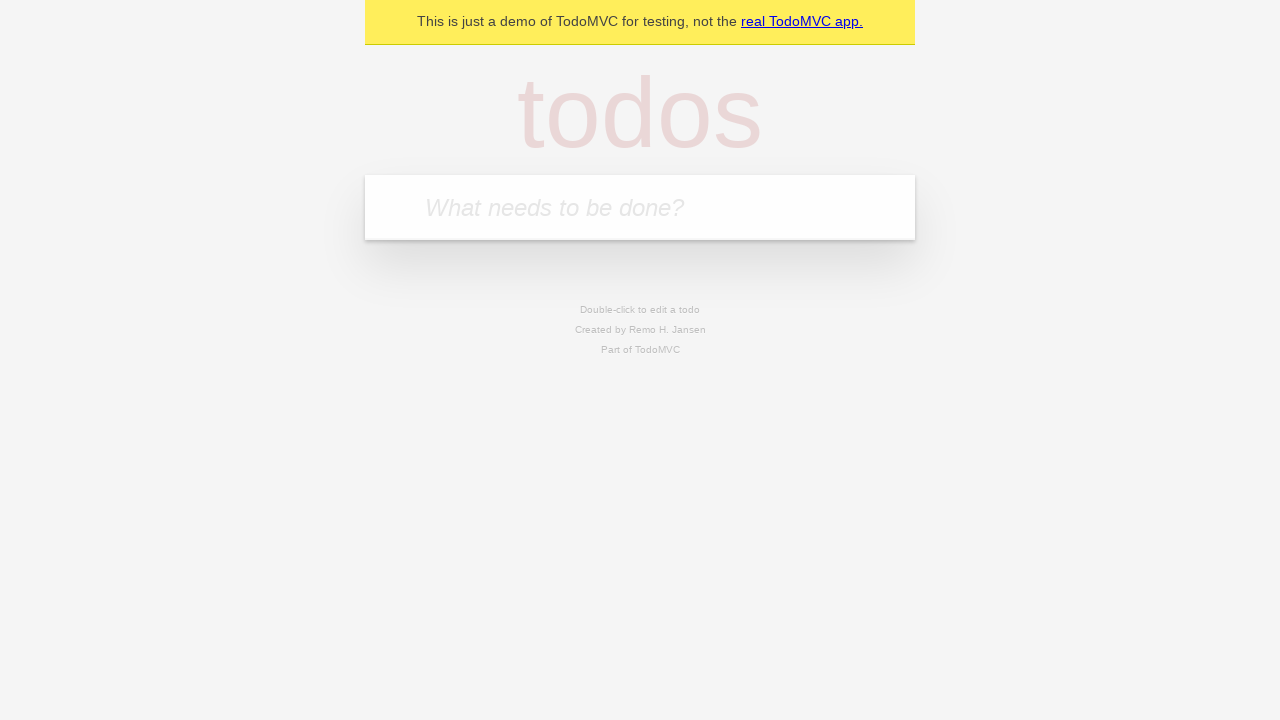

Filled first todo item with 'buy some cheese' on internal:attr=[placeholder="What needs to be done?"i]
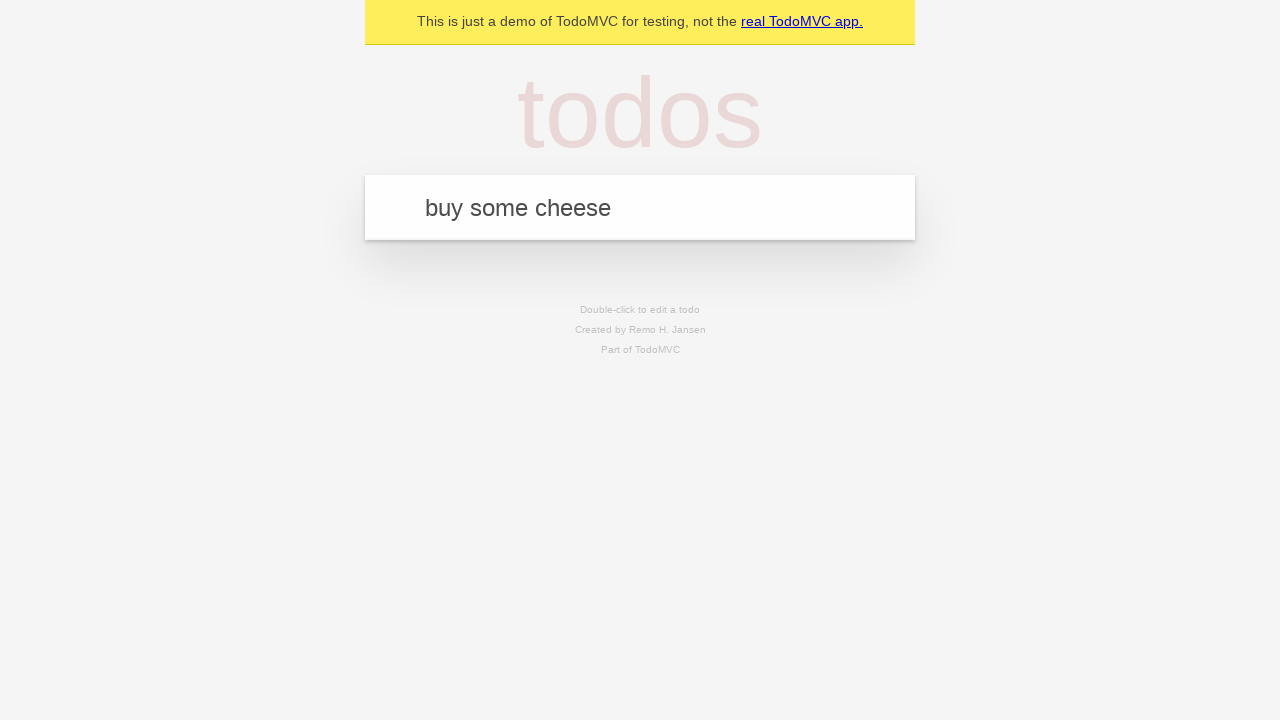

Pressed Enter to create first todo item on internal:attr=[placeholder="What needs to be done?"i]
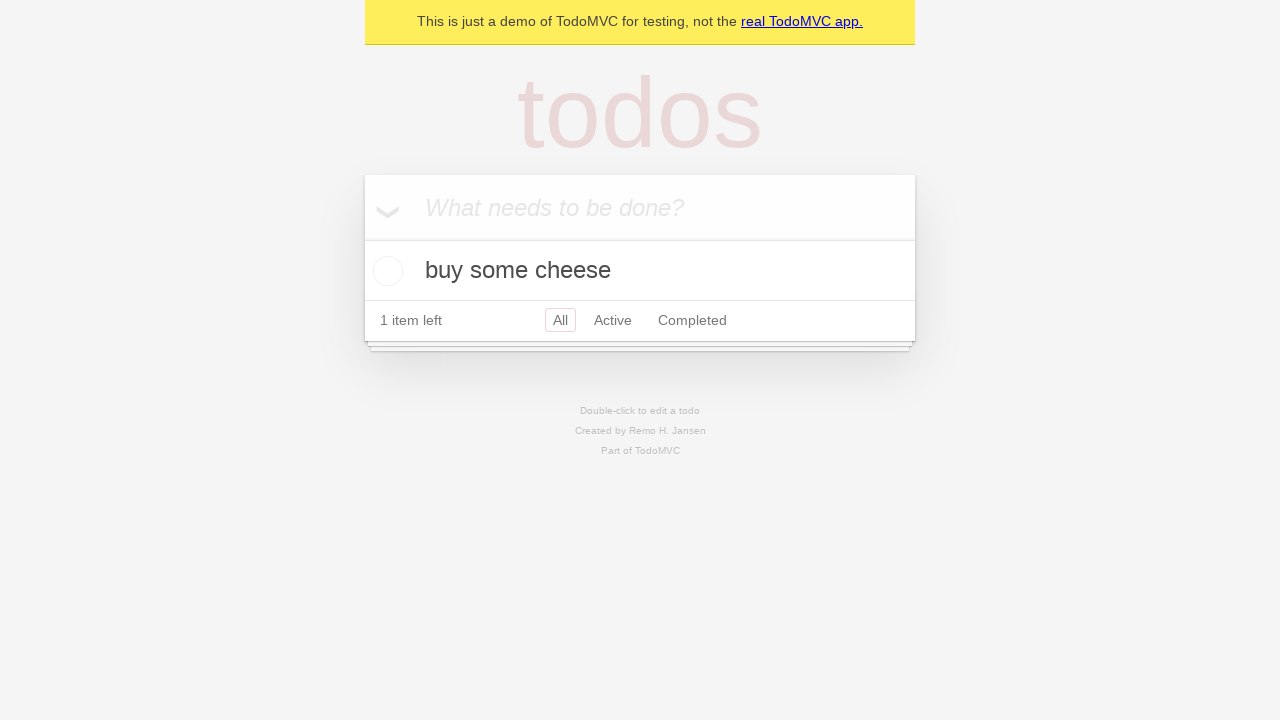

Filled second todo item with 'feed the cat' on internal:attr=[placeholder="What needs to be done?"i]
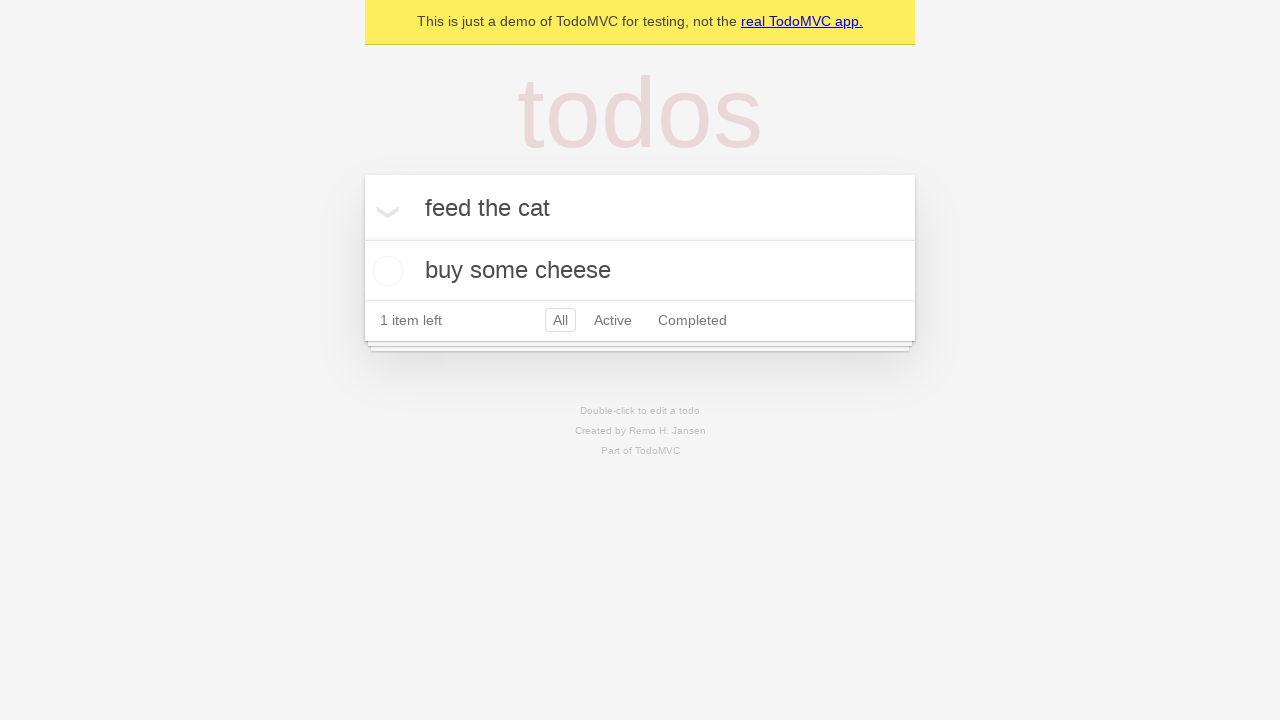

Pressed Enter to create second todo item on internal:attr=[placeholder="What needs to be done?"i]
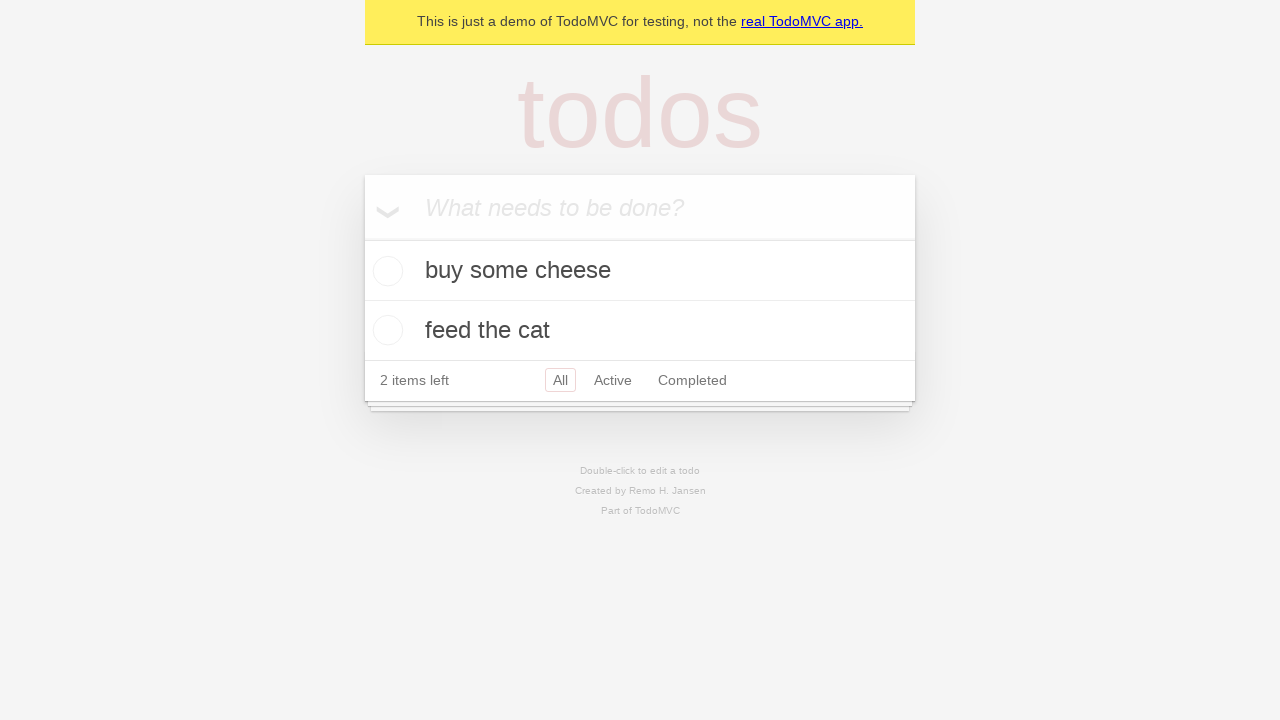

Filled third todo item with 'book a doctors appointment' on internal:attr=[placeholder="What needs to be done?"i]
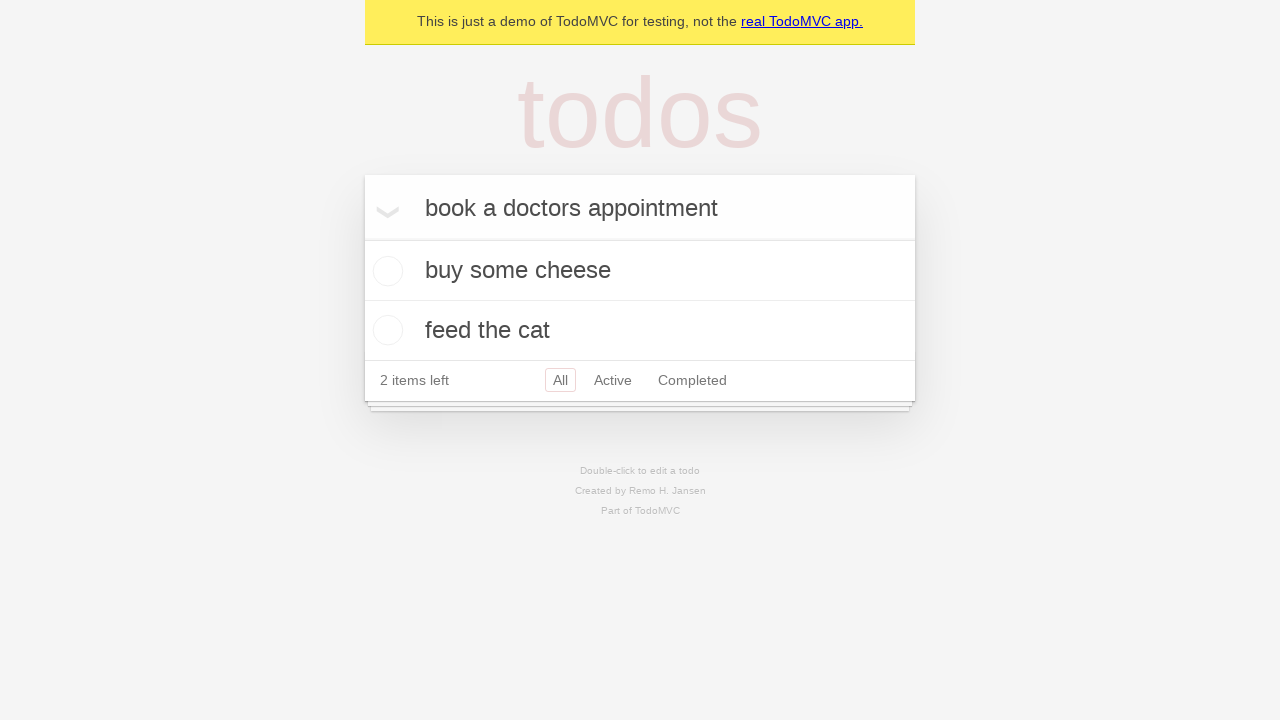

Pressed Enter to create third todo item on internal:attr=[placeholder="What needs to be done?"i]
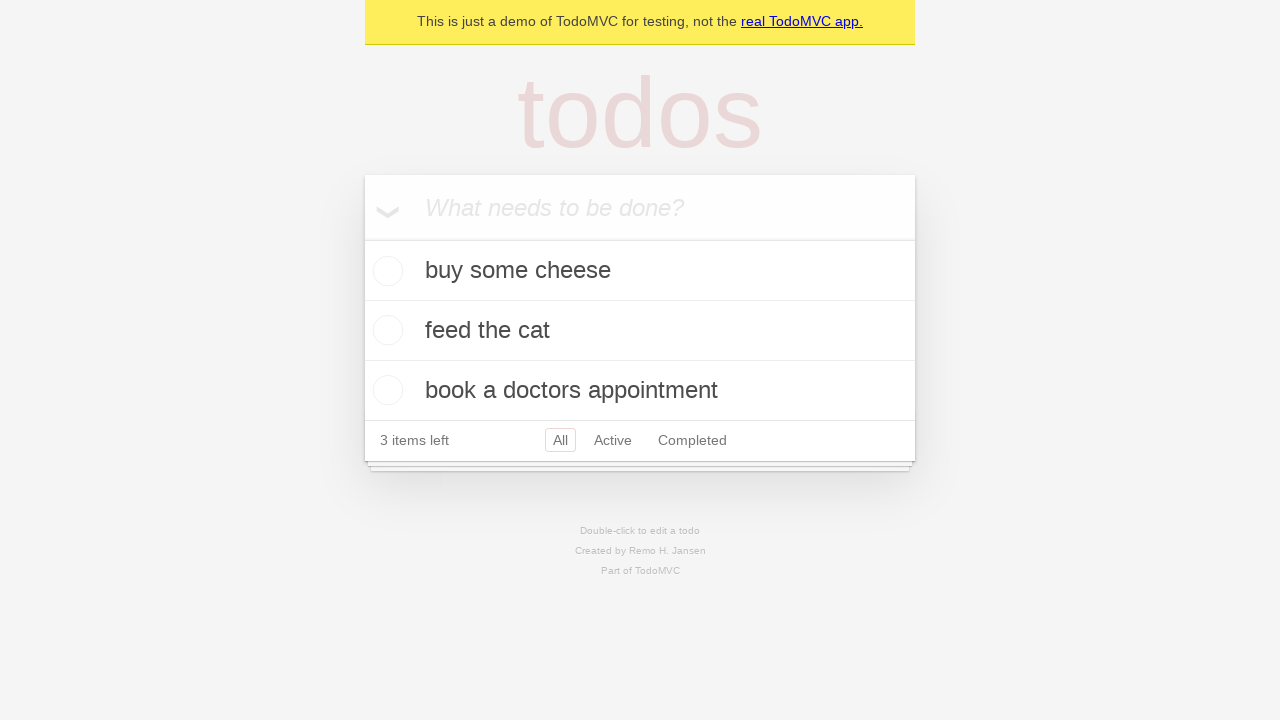

Double-clicked second todo item to enter edit mode at (640, 331) on internal:testid=[data-testid="todo-item"s] >> nth=1
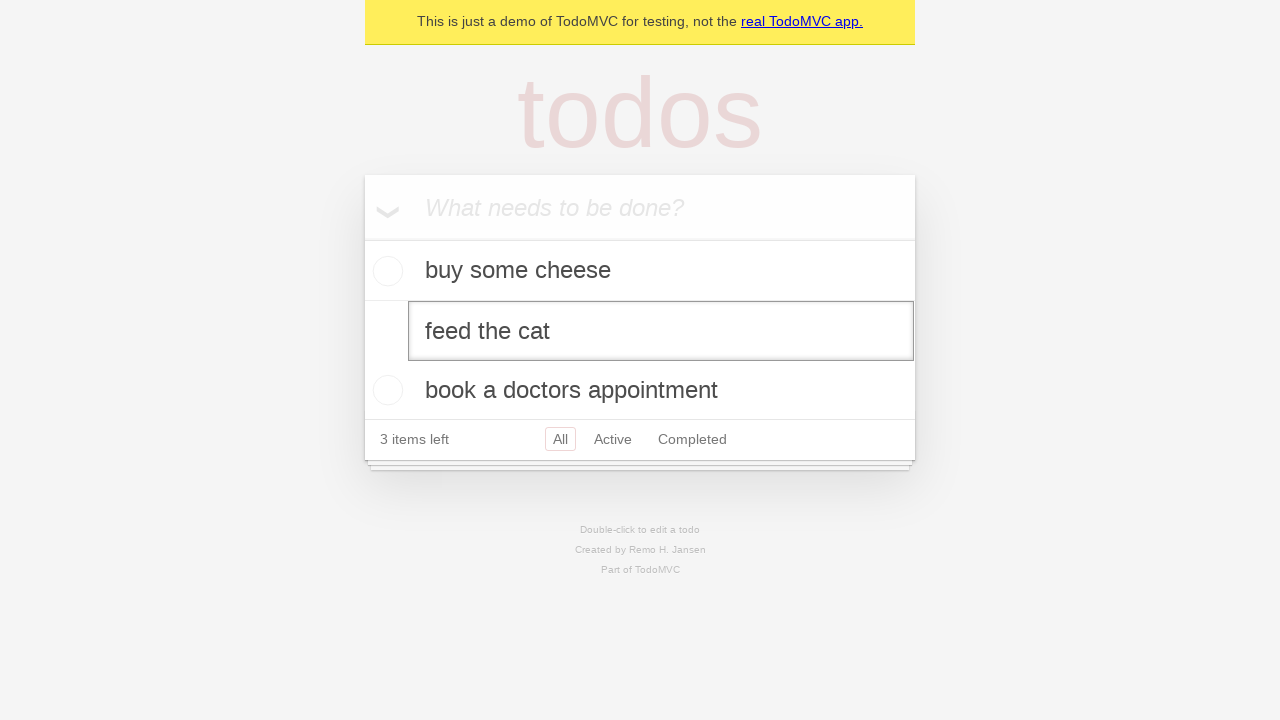

Changed second todo item text to 'buy some sausages' on internal:testid=[data-testid="todo-item"s] >> nth=1 >> internal:role=textbox[nam
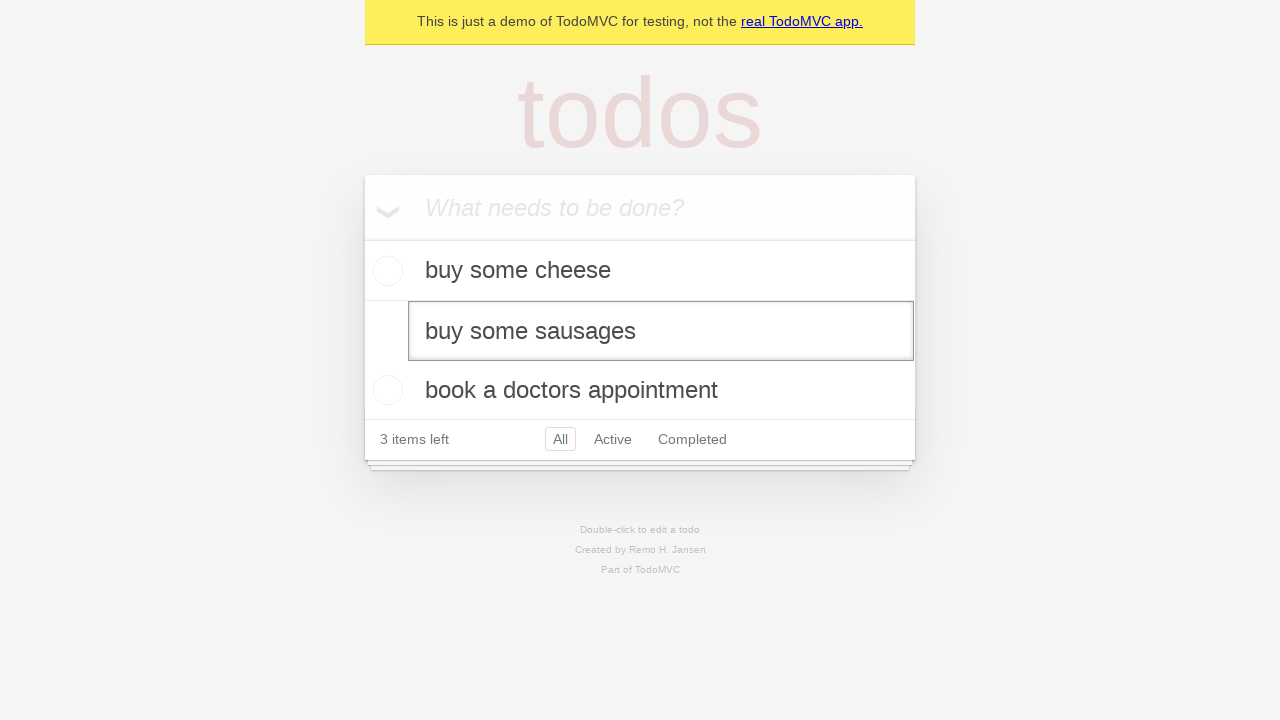

Dispatched blur event to save edited todo item
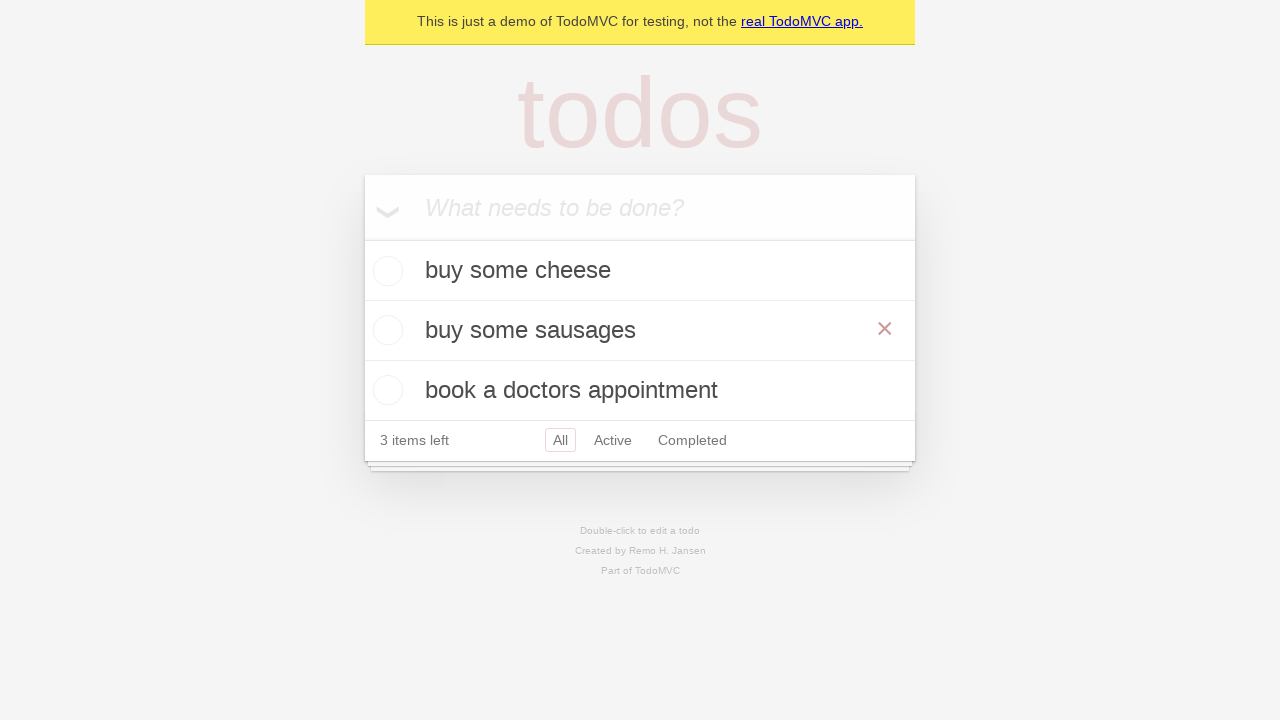

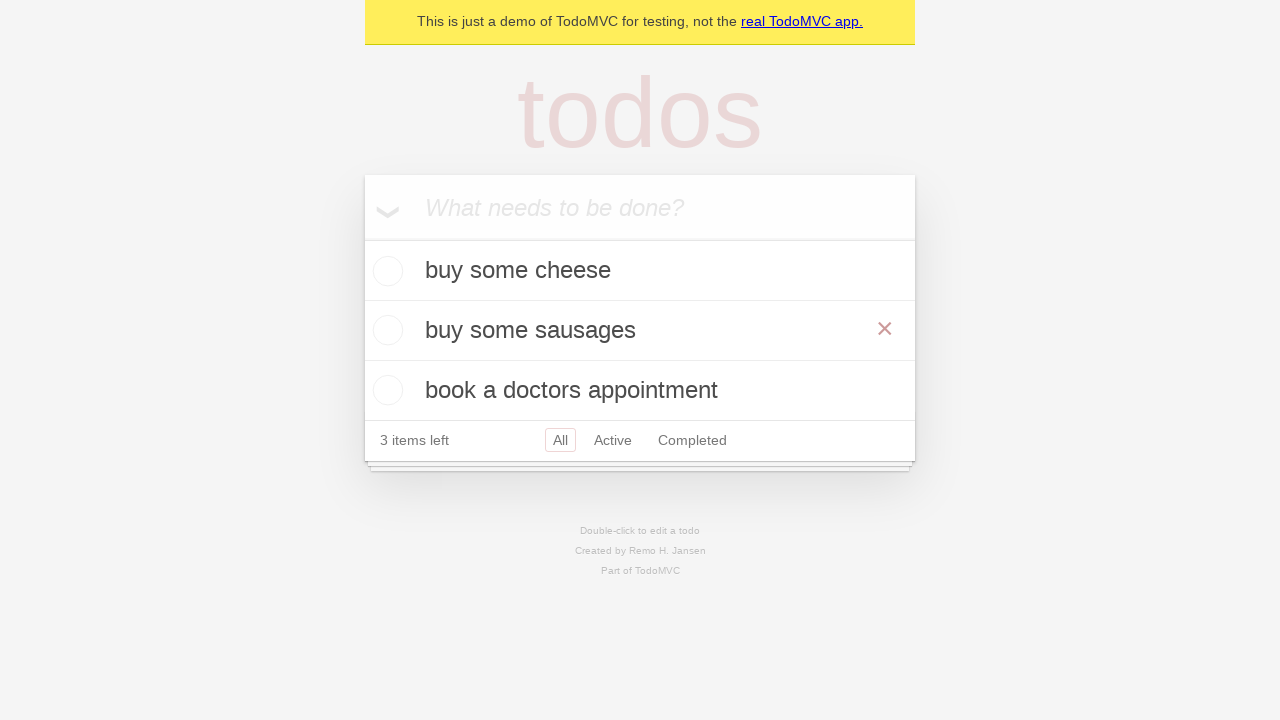